Tests search functionality by searching for phones and adding the first result to cart

Starting URL: http://intershop5.skillbox.ru/product-category/catalog/

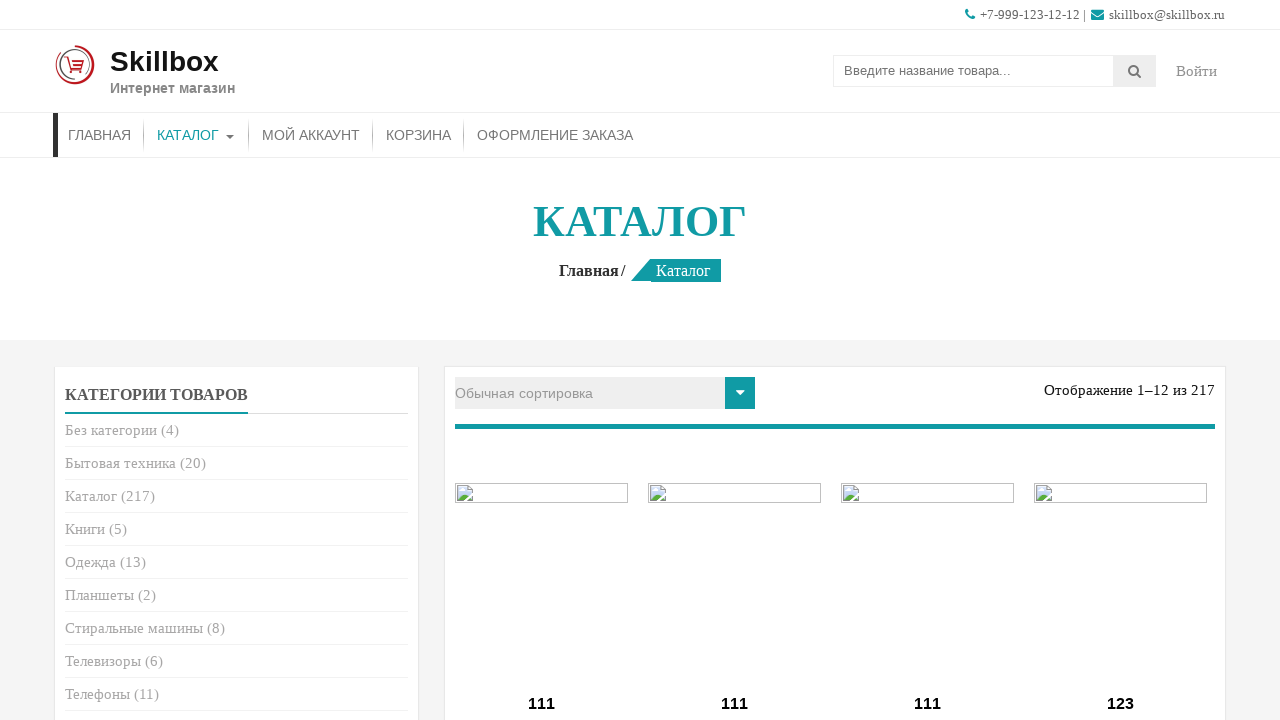

Filled search field with 'Телефон' (phones) on .search-field
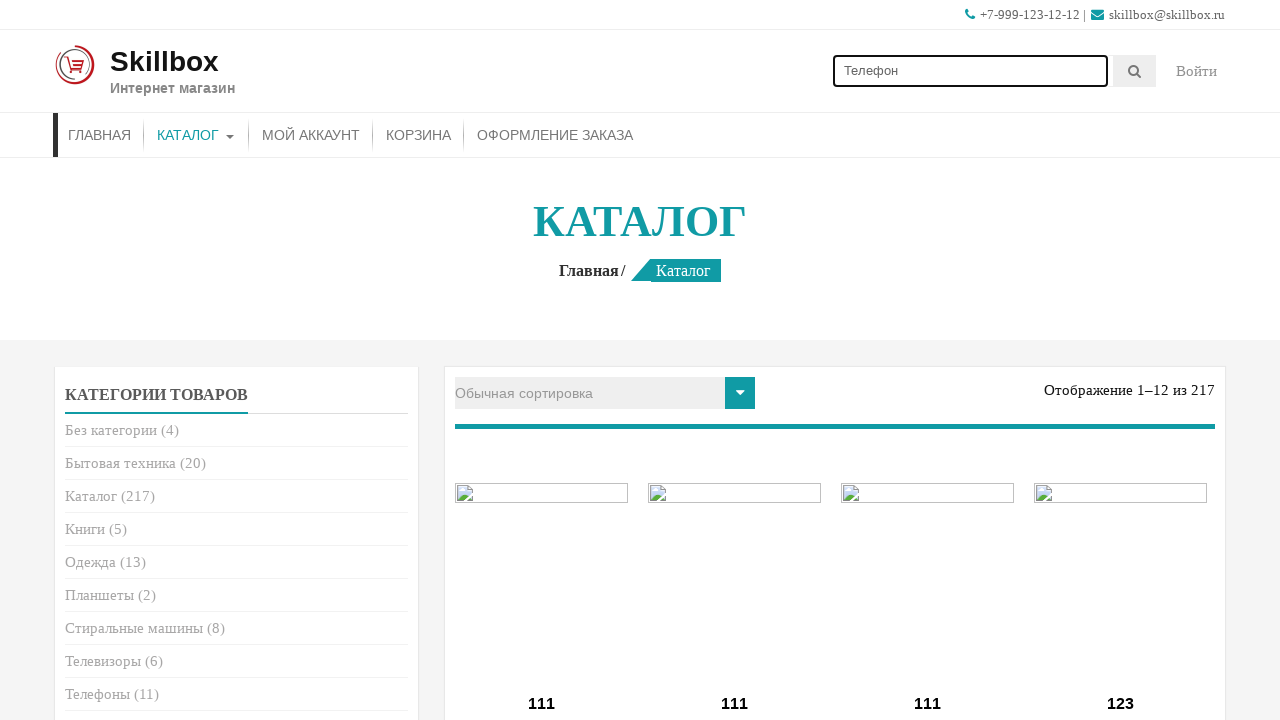

Clicked search button to execute search at (1135, 71) on .searchsubmit
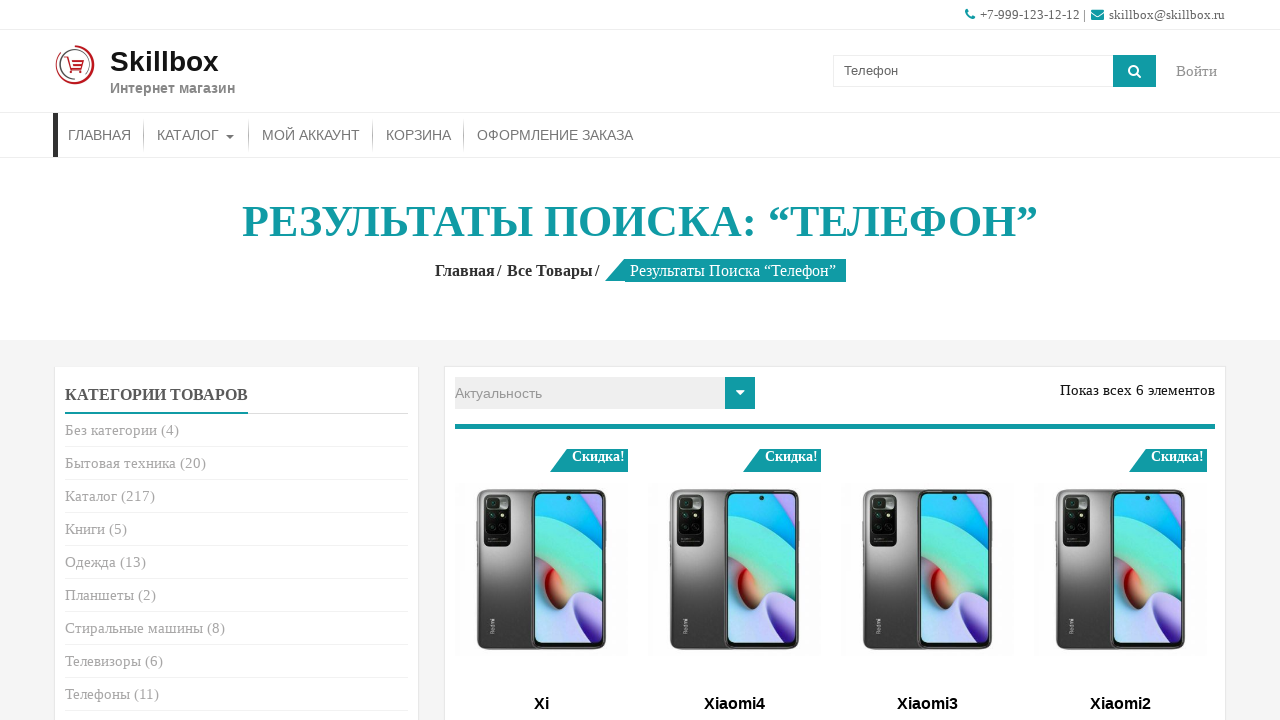

Search results loaded successfully
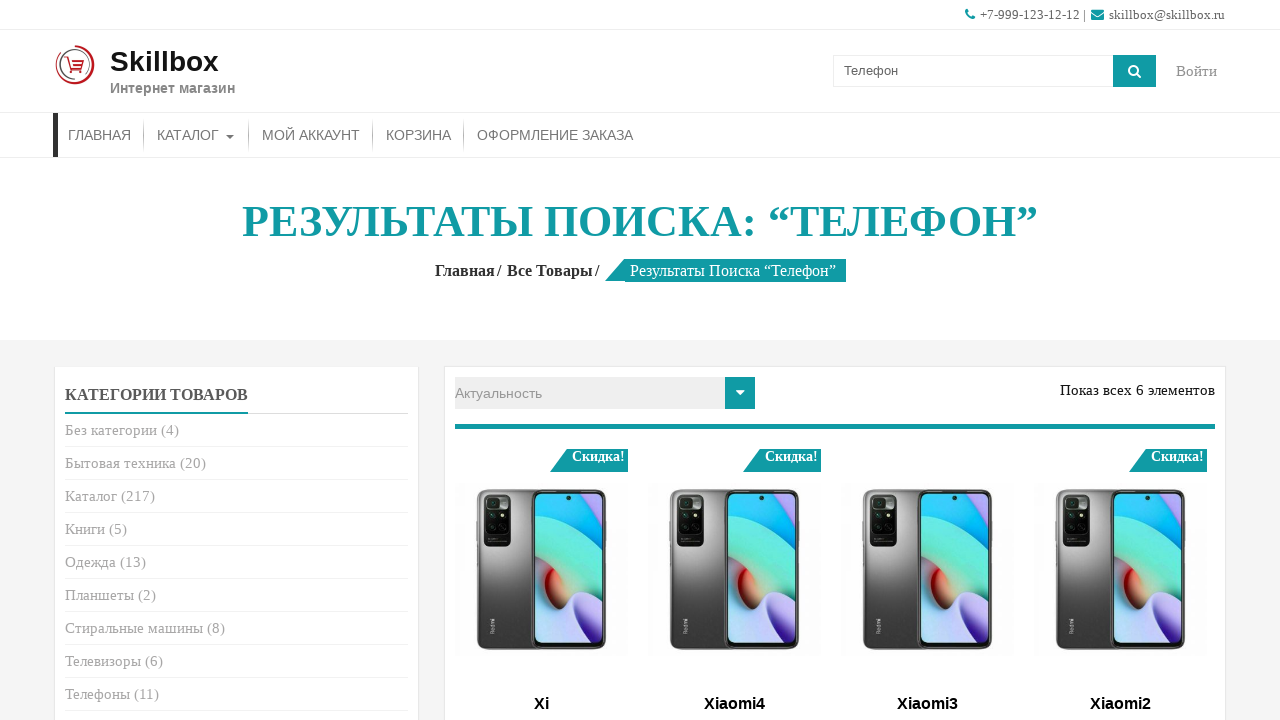

Retrieved first search result product name: Xi
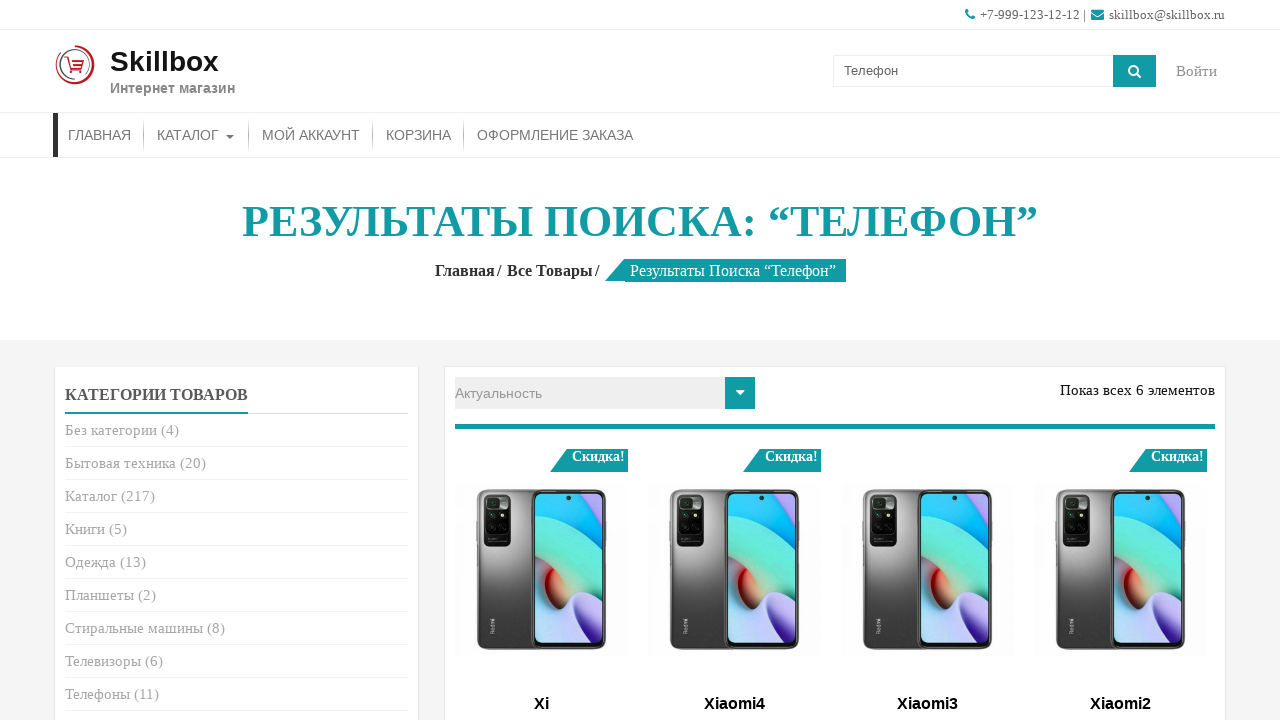

Clicked add to cart button for the first search result at (542, 361) on (//*[contains(@class, 'add_to_cart_button')])[1]
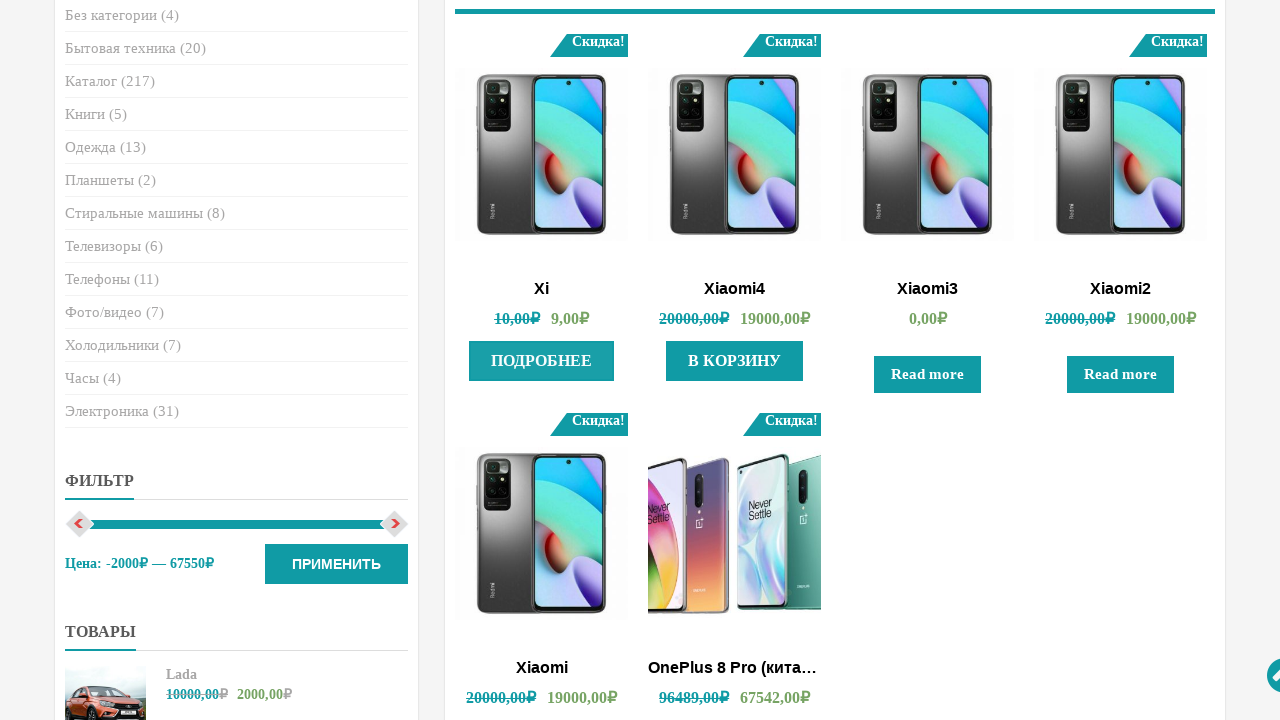

Clicked view cart button to navigate to cart at (542, 361) on xpath=//*[contains(@class, 'added_to_cart')]
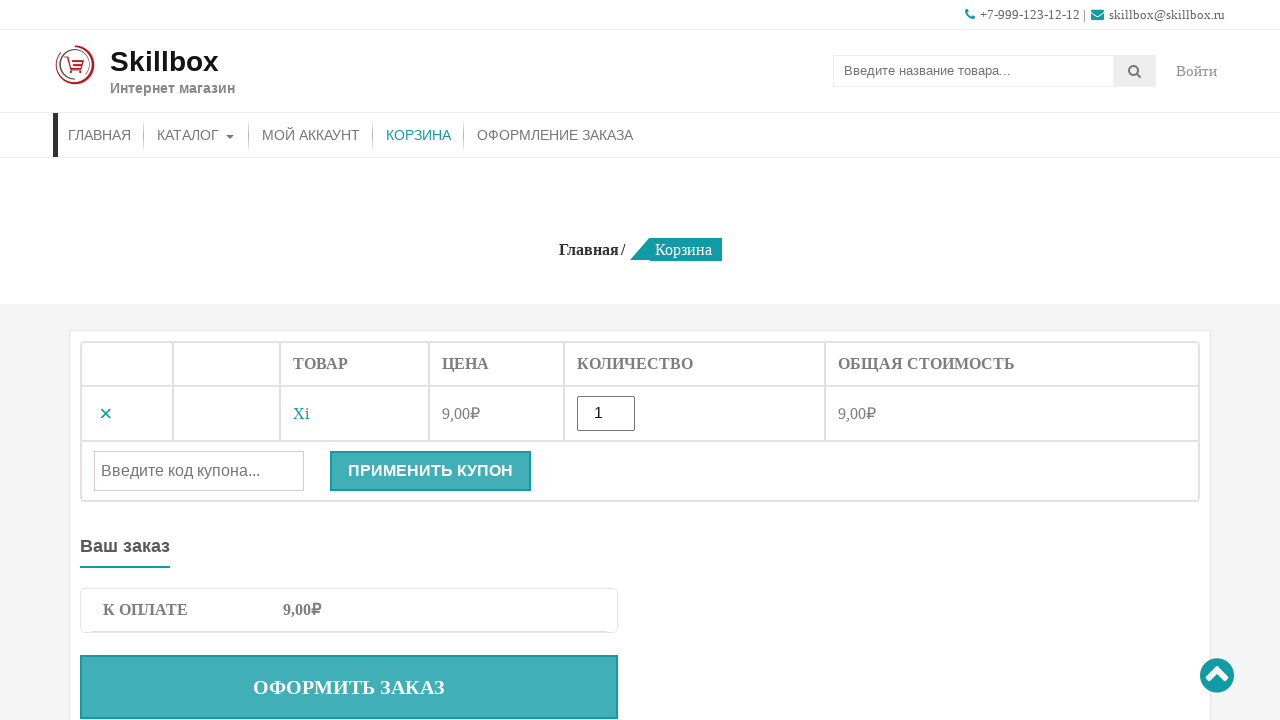

Verified that user is on the cart page
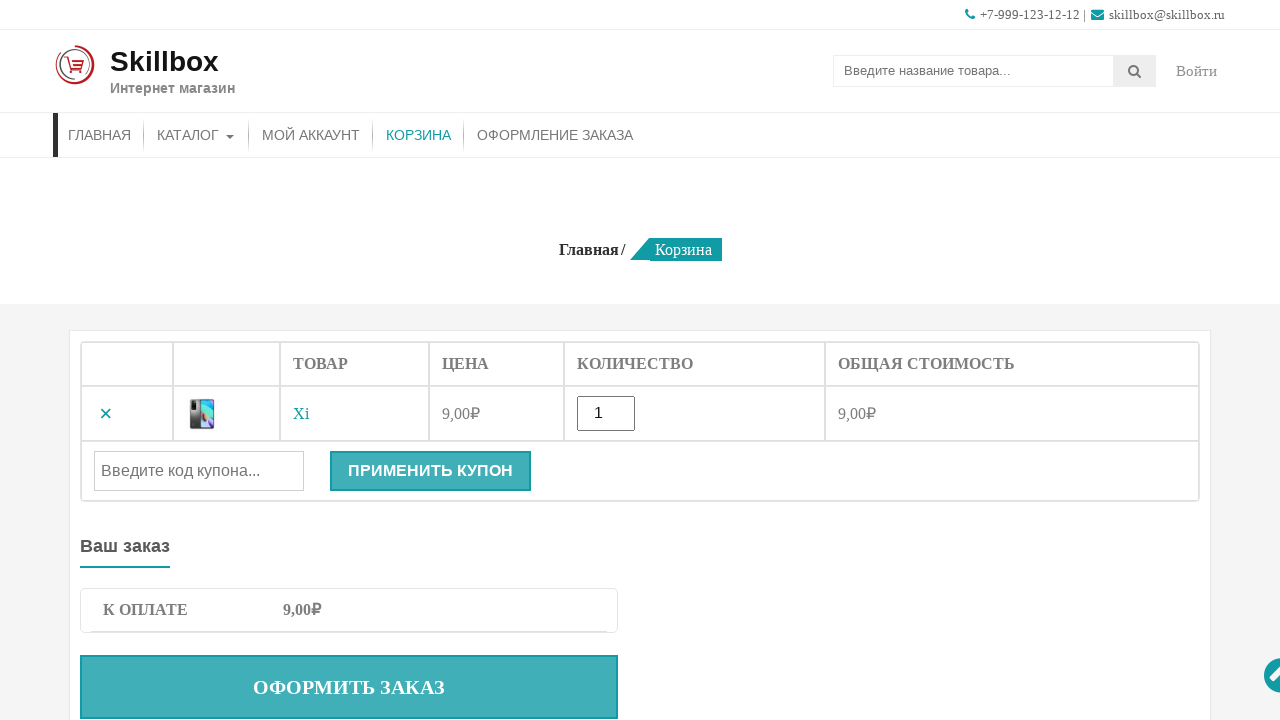

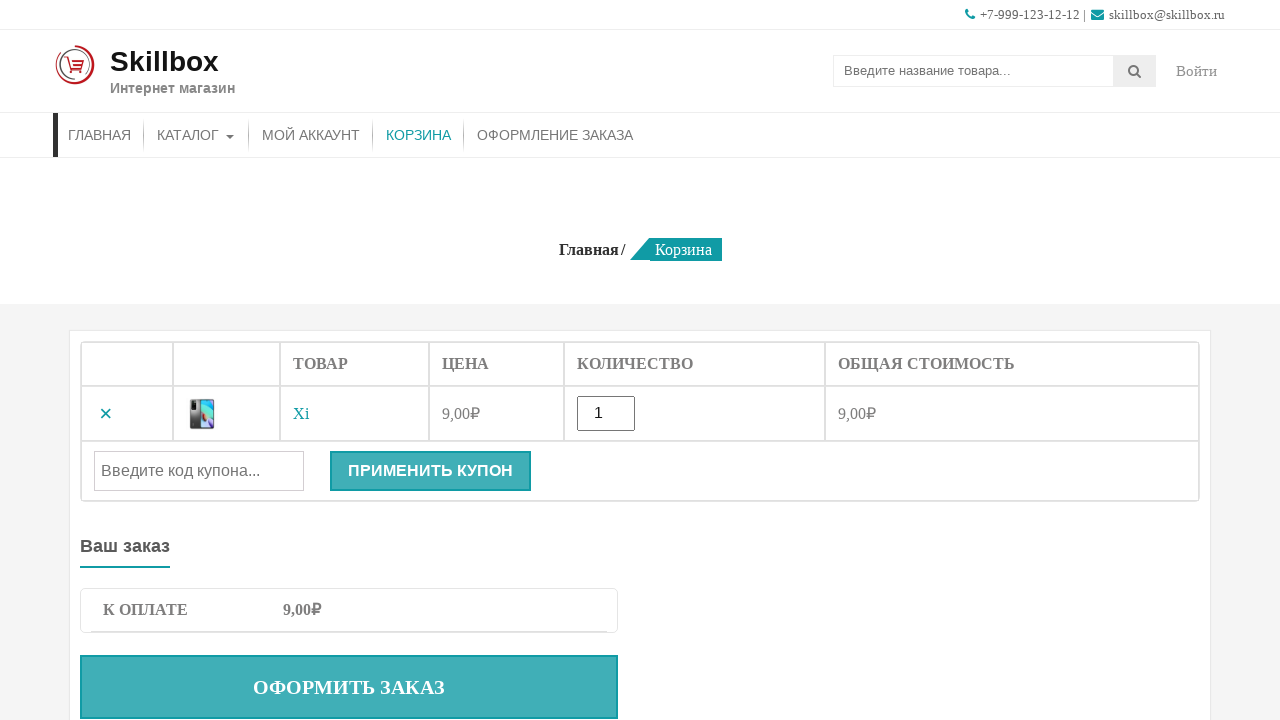